Tests Bootstrap dropdown functionality by clicking on a dropdown menu and verifying the dropdown options are displayed

Starting URL: https://www.w3schools.com/bootstrap/bootstrap_dropdowns.asp

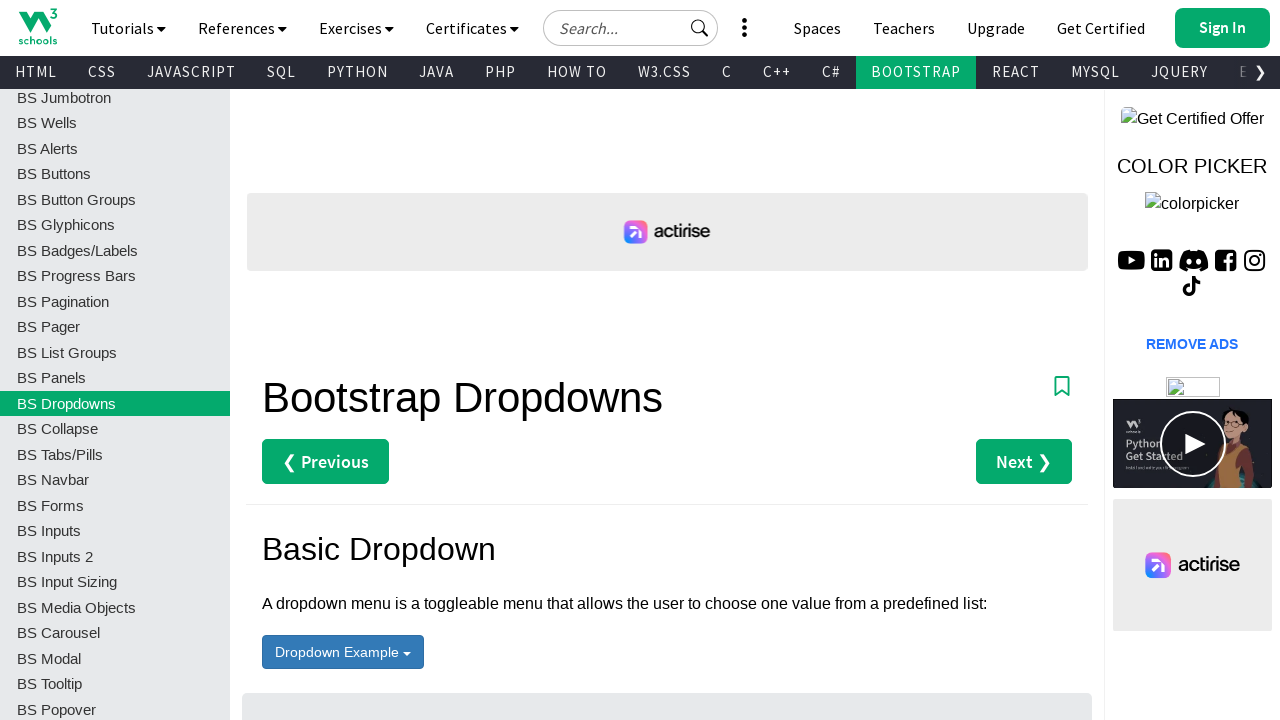

Clicked on dropdown menu to open it at (343, 652) on #menu1
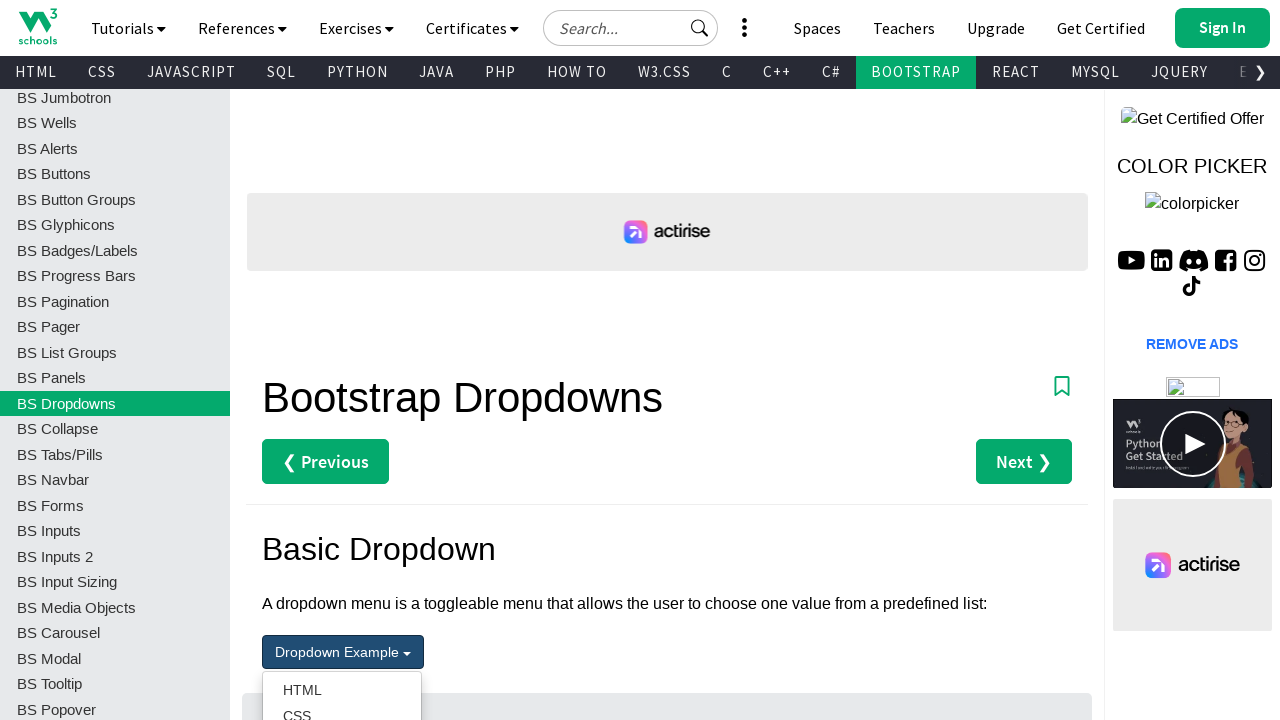

Waited for dropdown options to become visible
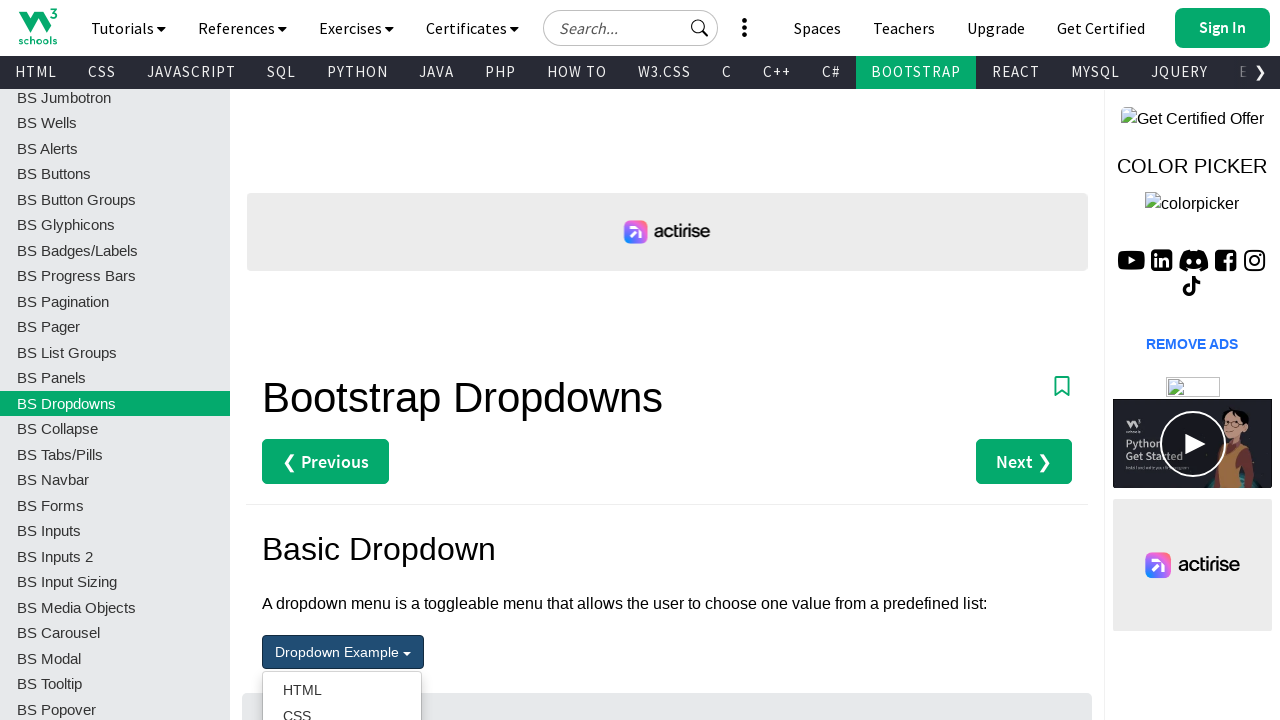

Located all dropdown menu items
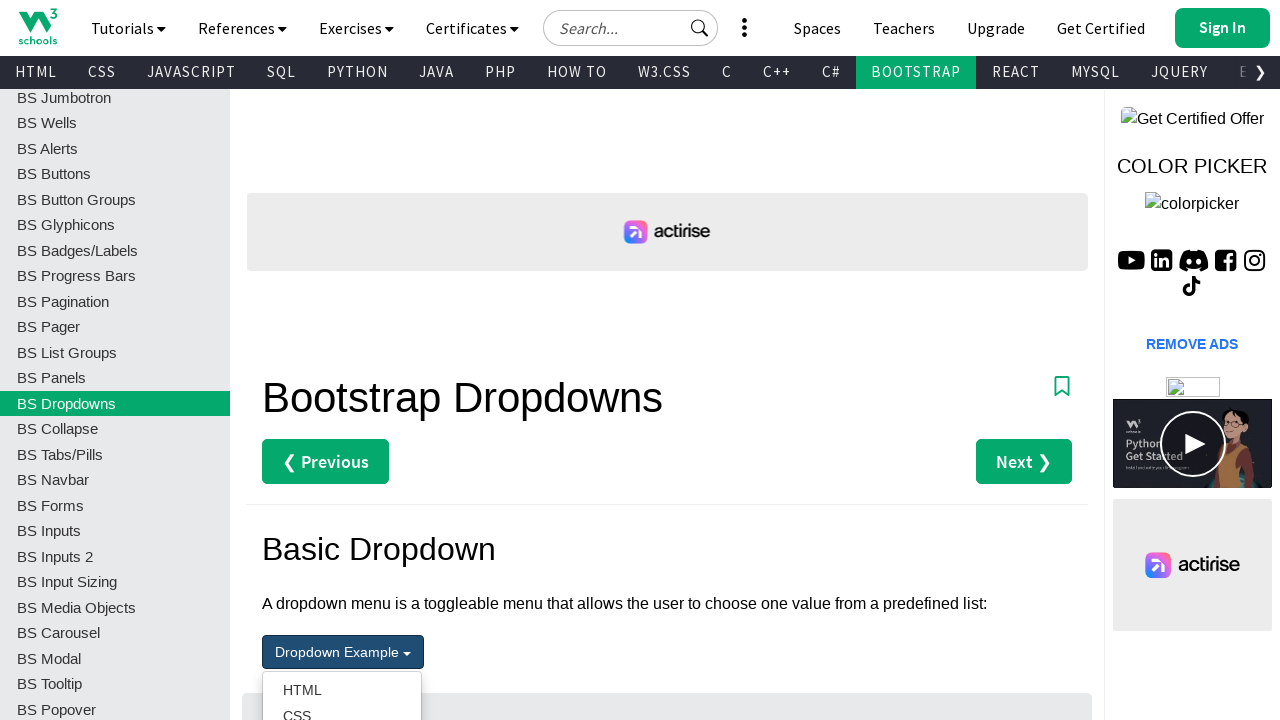

Verified first dropdown option is visible
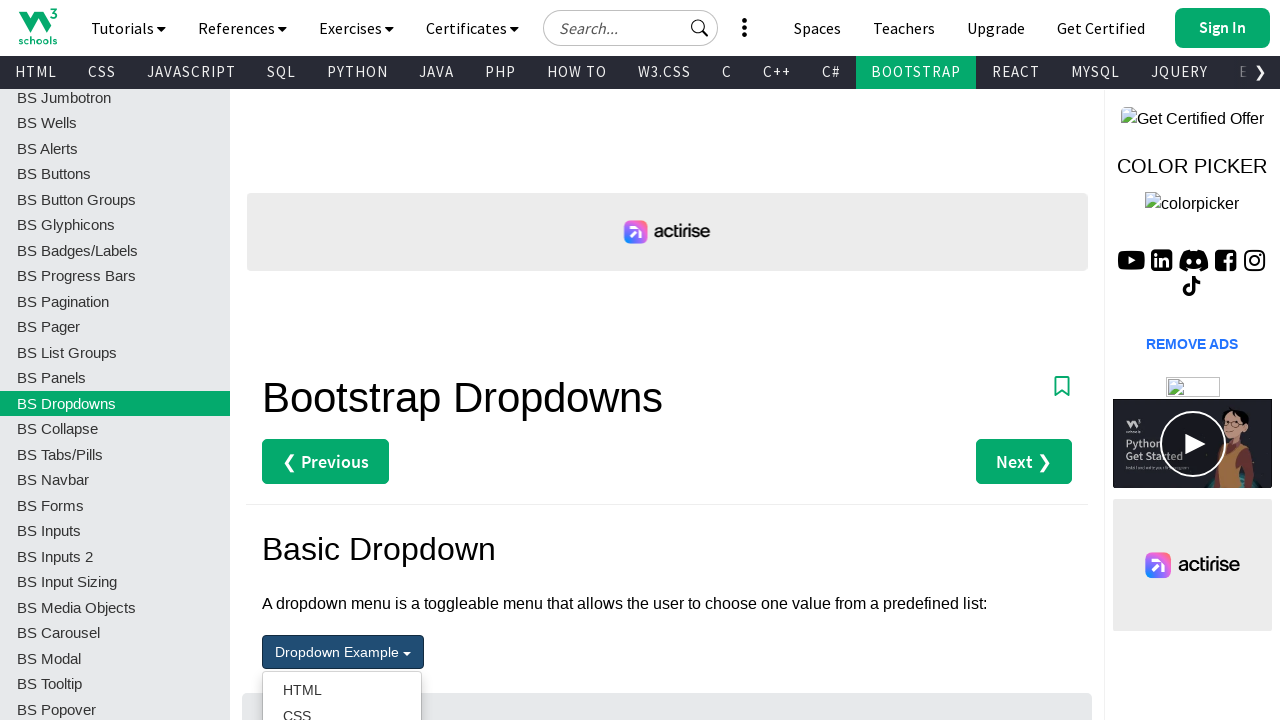

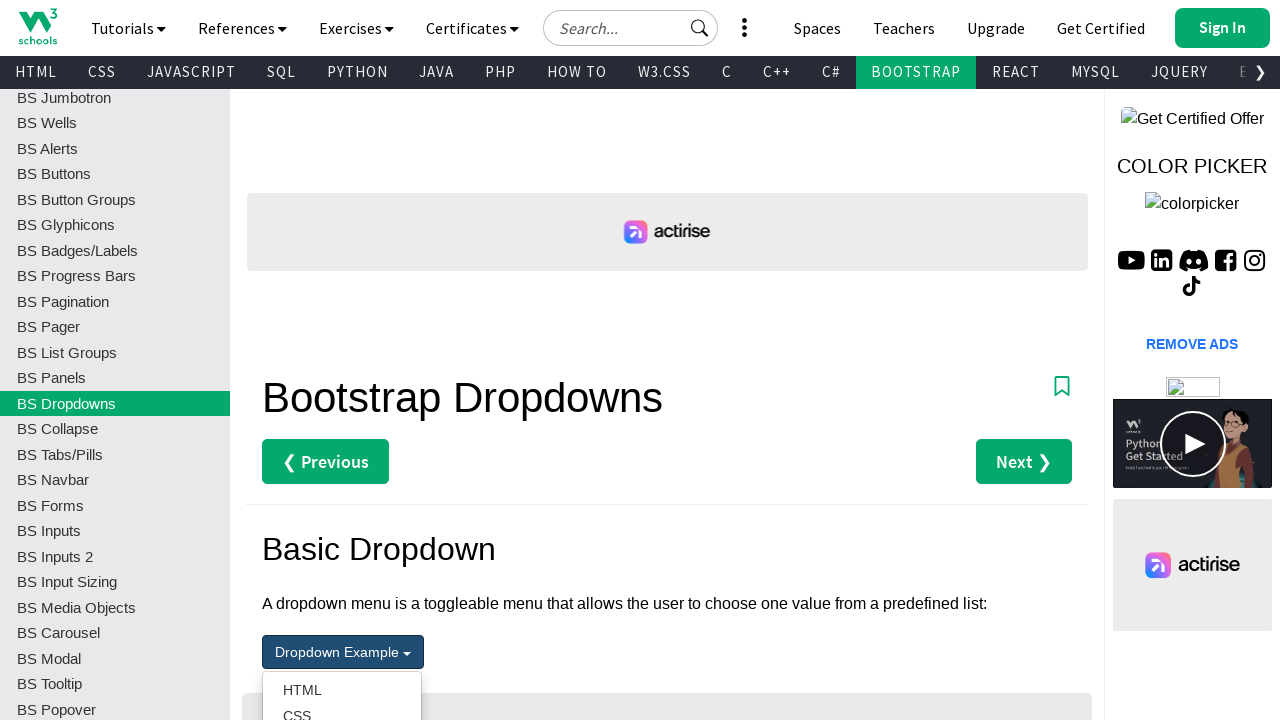